Tests add/remove element functionality by clicking "Add Element" button, verifying the Delete button appears, clicking it, and verifying it disappears (demonstrating StaleElementReferenceException handling)

Starting URL: https://practice.cydeo.com/add_remove_elements/

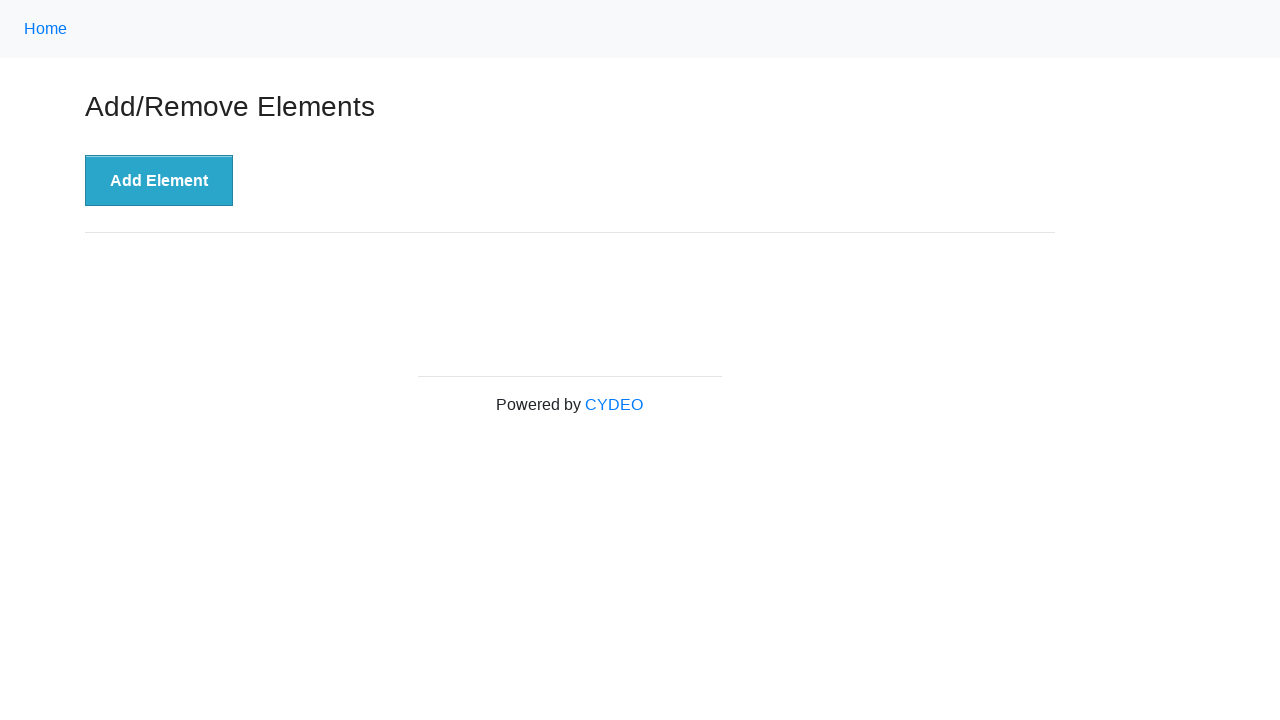

Clicked 'Add Element' button at (159, 181) on xpath=//button[@onclick='addElement()']
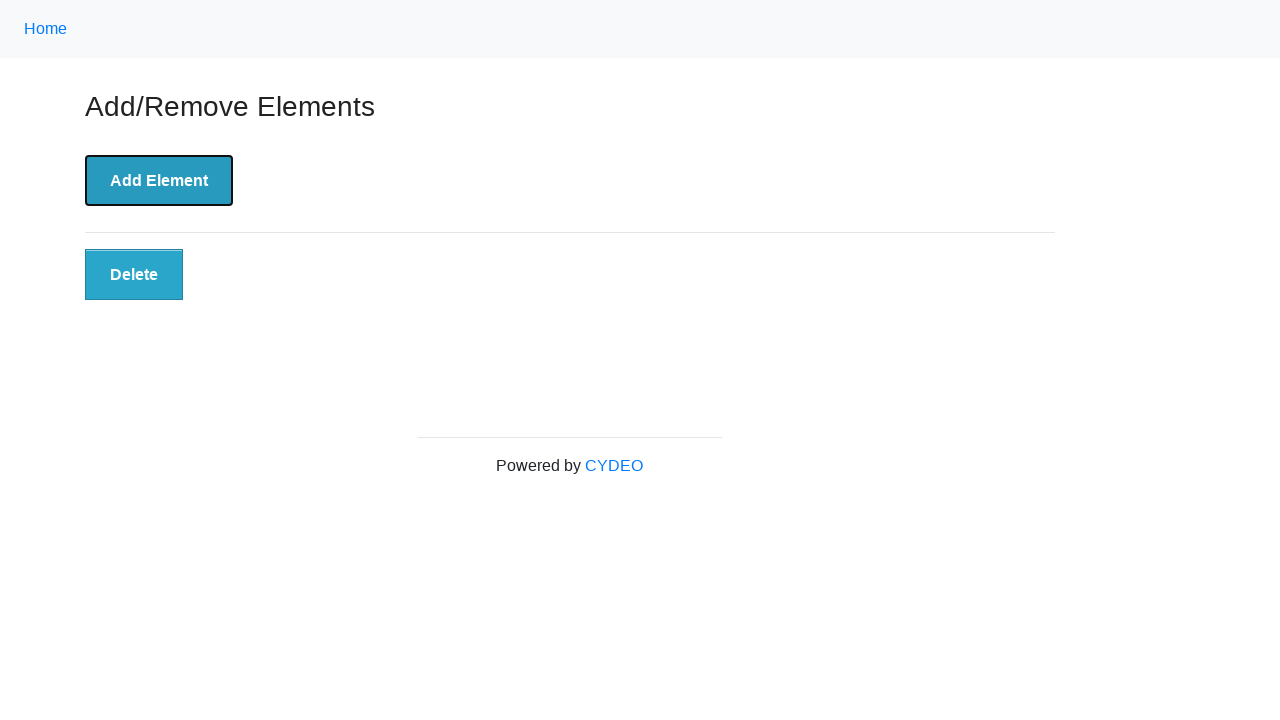

Delete button appeared after adding element
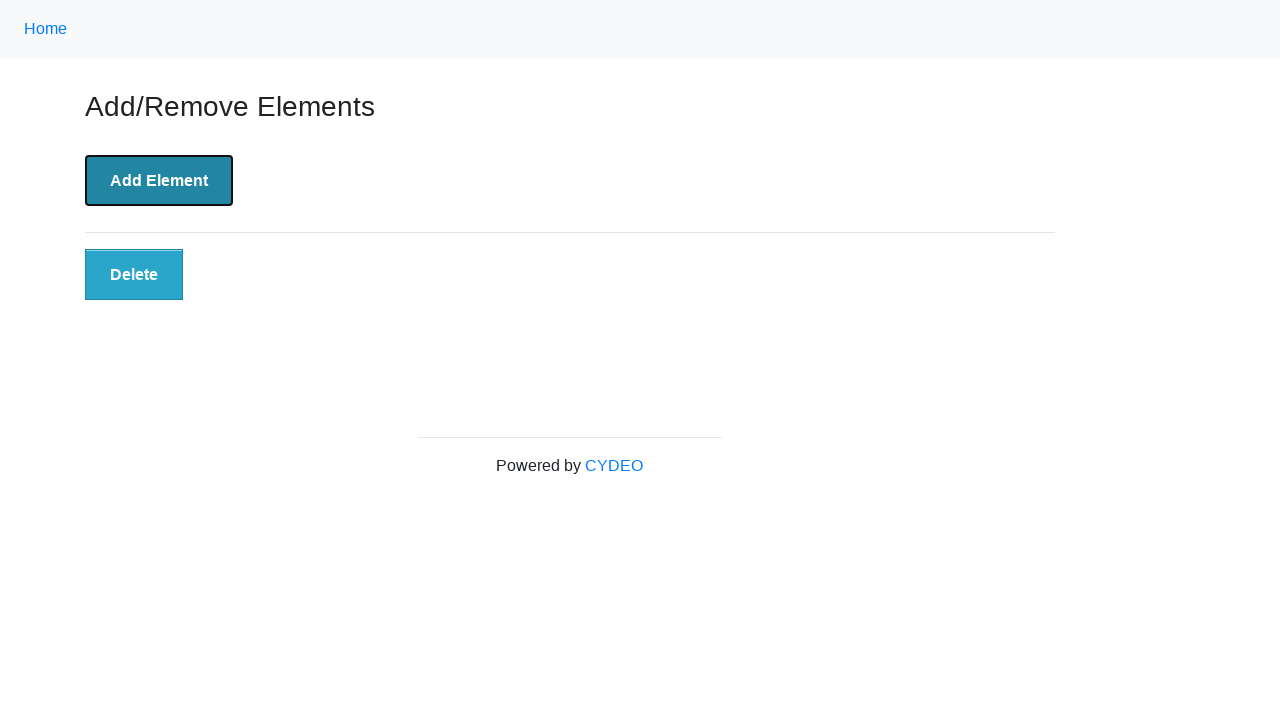

Located Delete button element
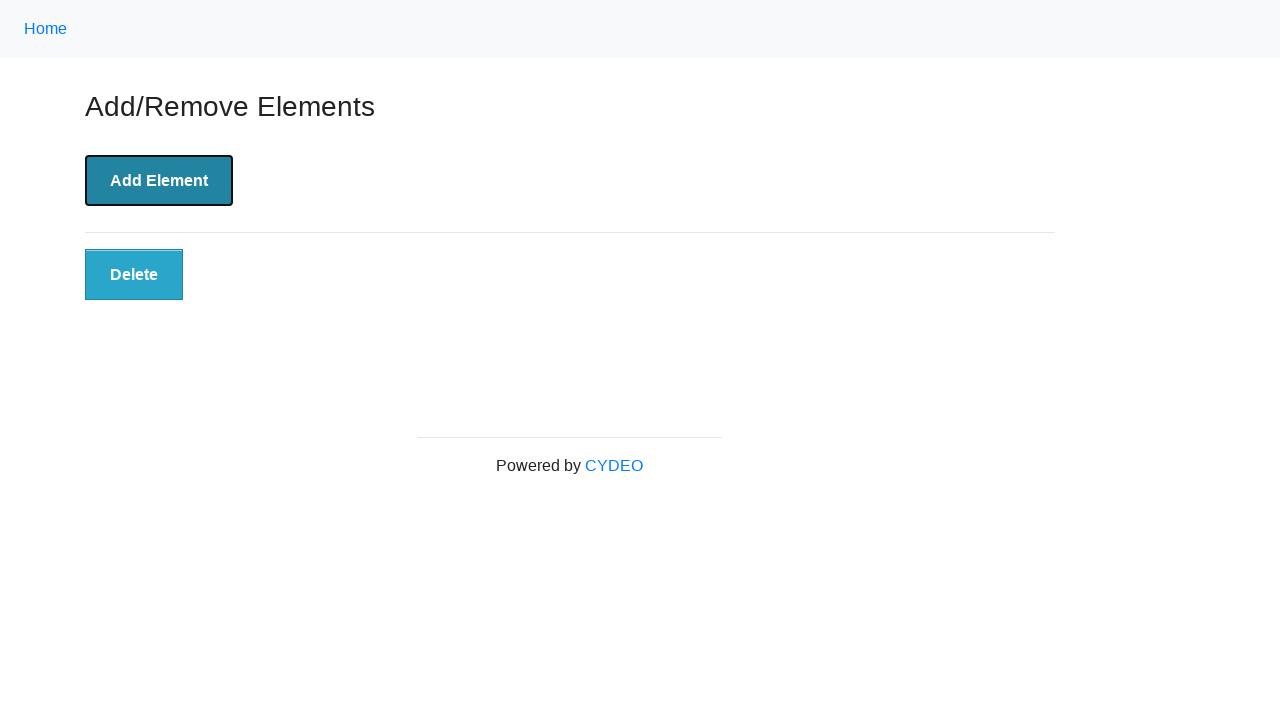

Verified Delete button is visible
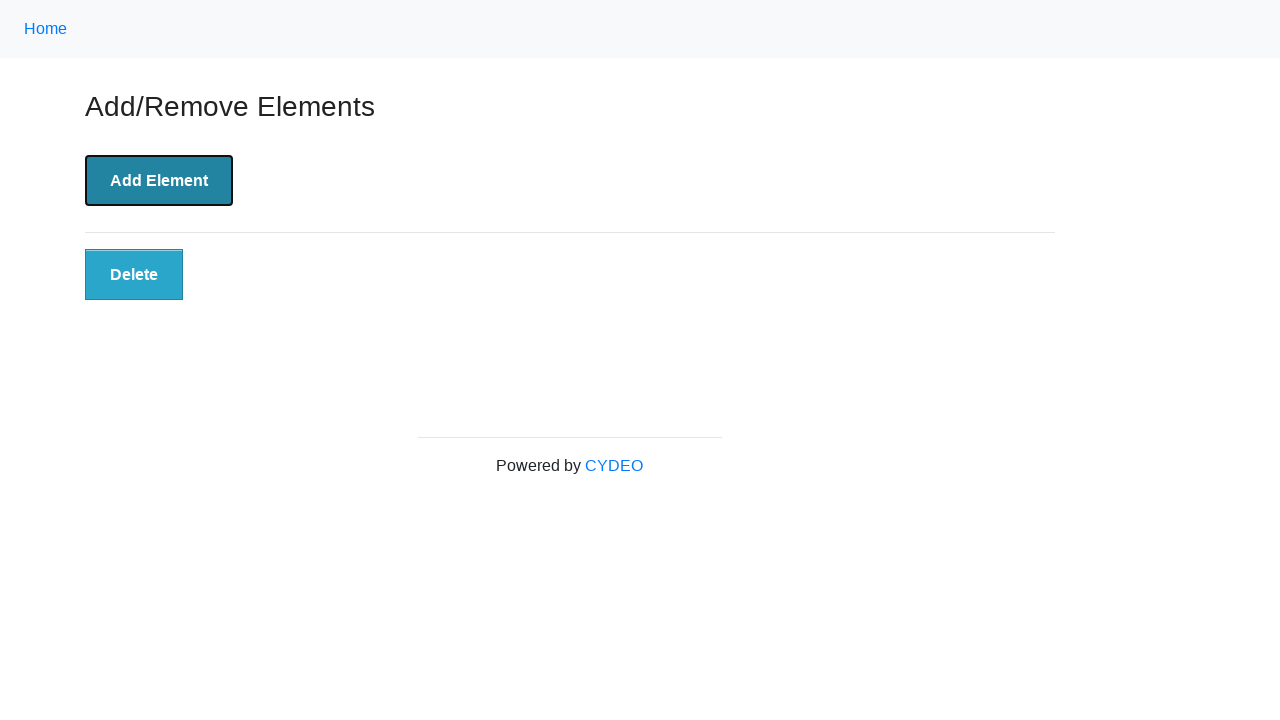

Clicked Delete button to remove element at (134, 275) on xpath=//button[@class='added-manually']
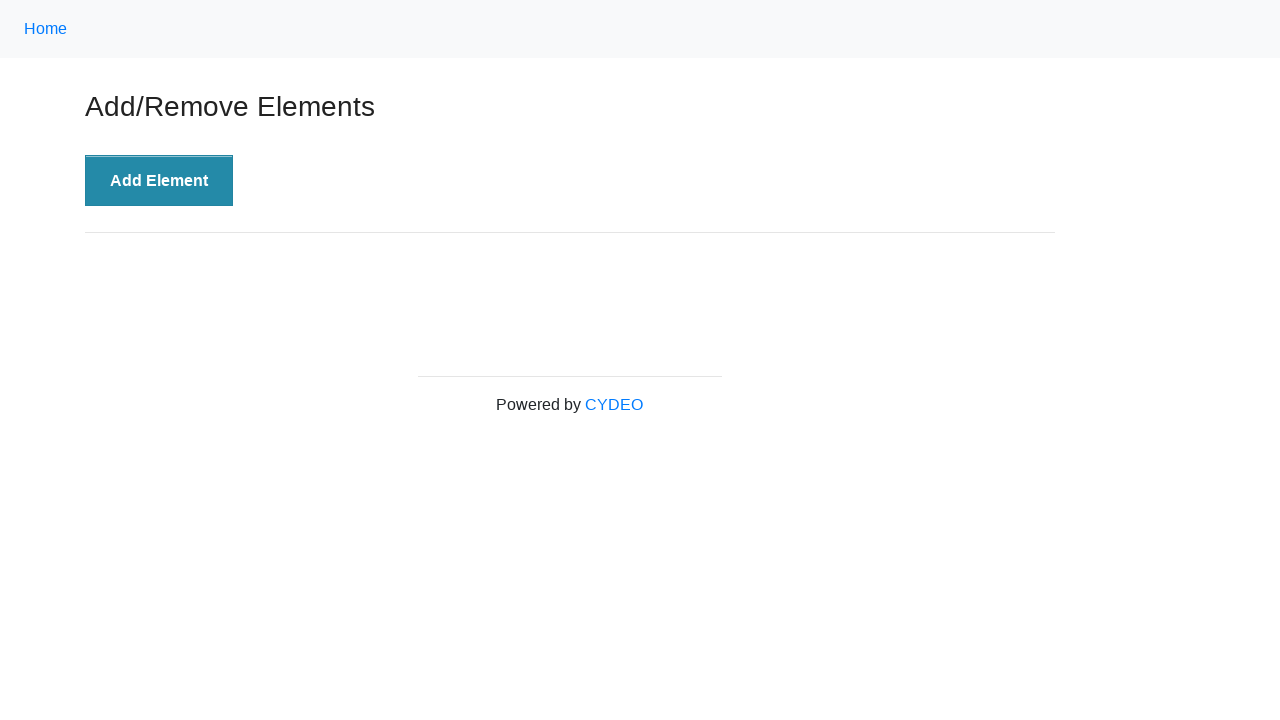

Verified Delete button disappeared after clicking (StaleElementReference handled)
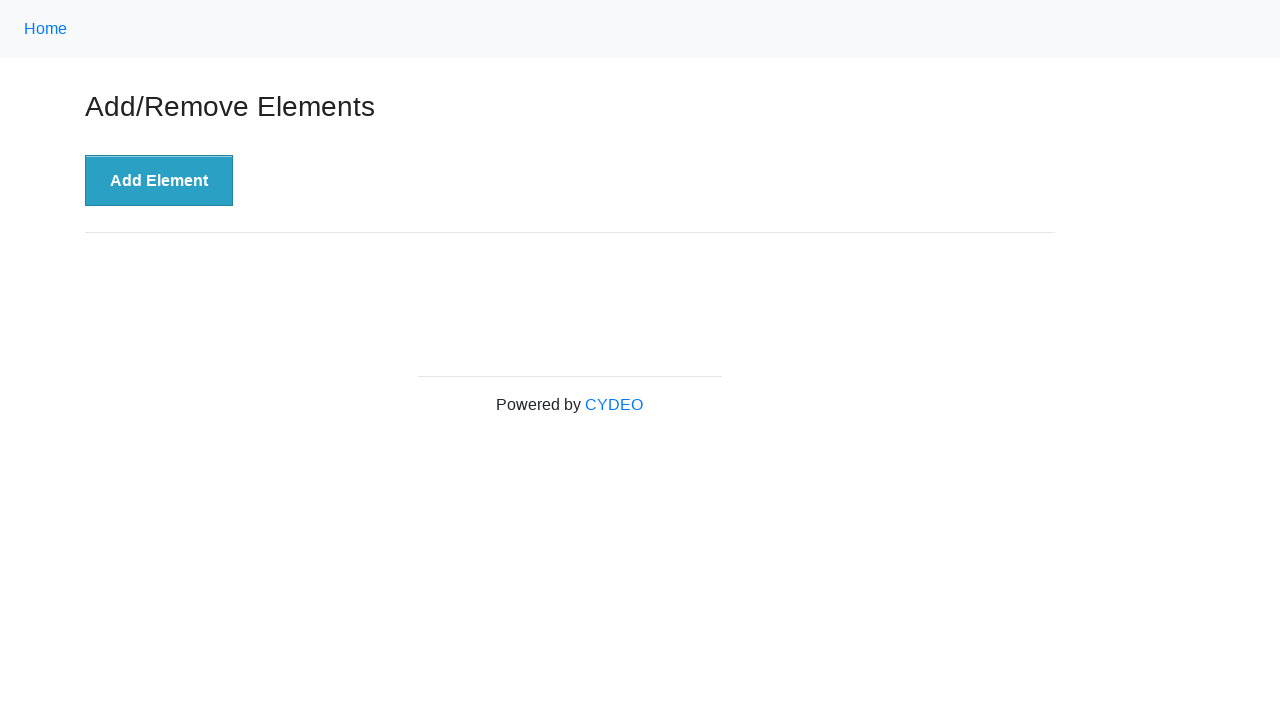

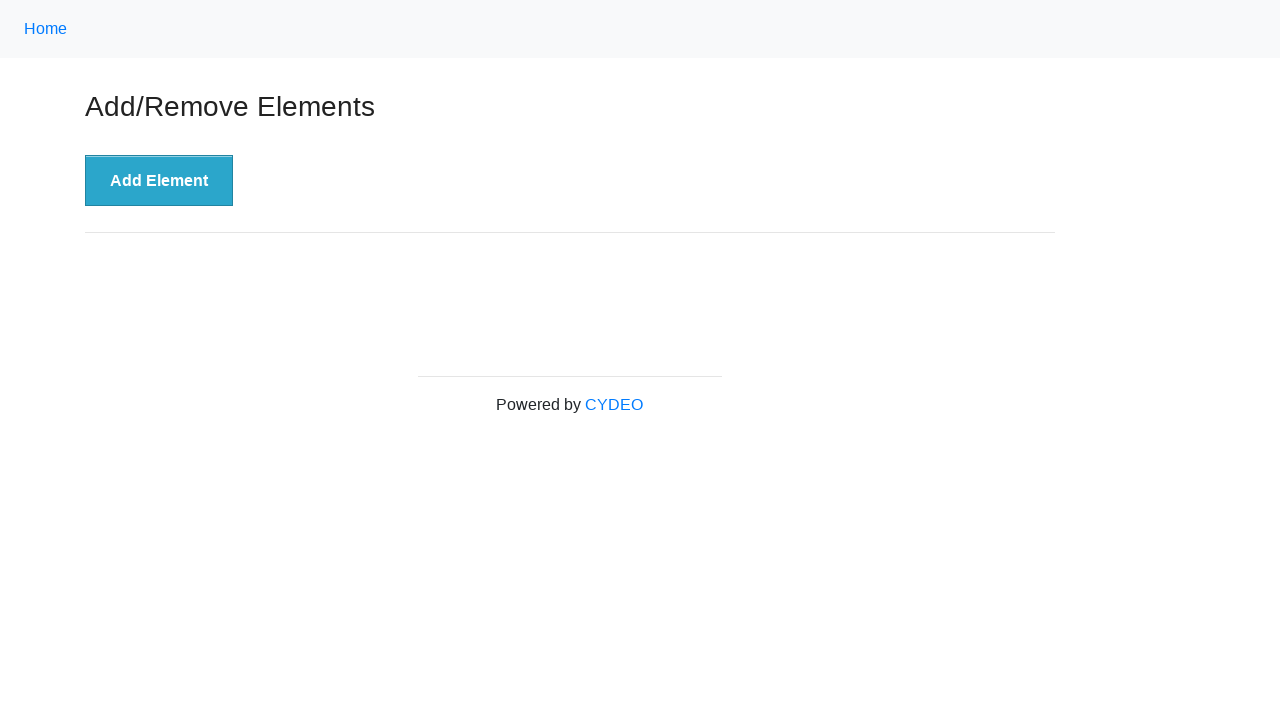